Tests dynamic controls functionality by toggling a checkbox's visibility using a button, waiting for the checkbox to disappear and reappear, then clicking the checkbox.

Starting URL: https://v1.training-support.net/selenium/dynamic-controls

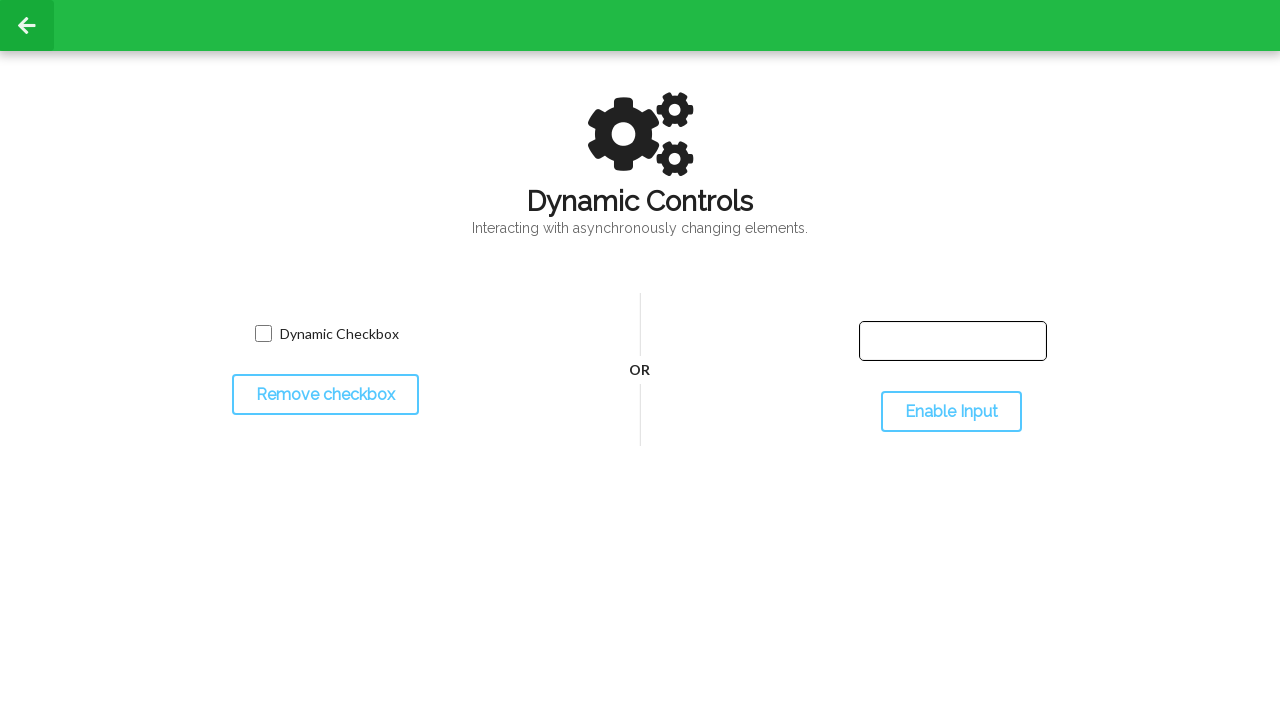

Clicked toggle button to hide checkbox at (325, 395) on #toggleCheckbox
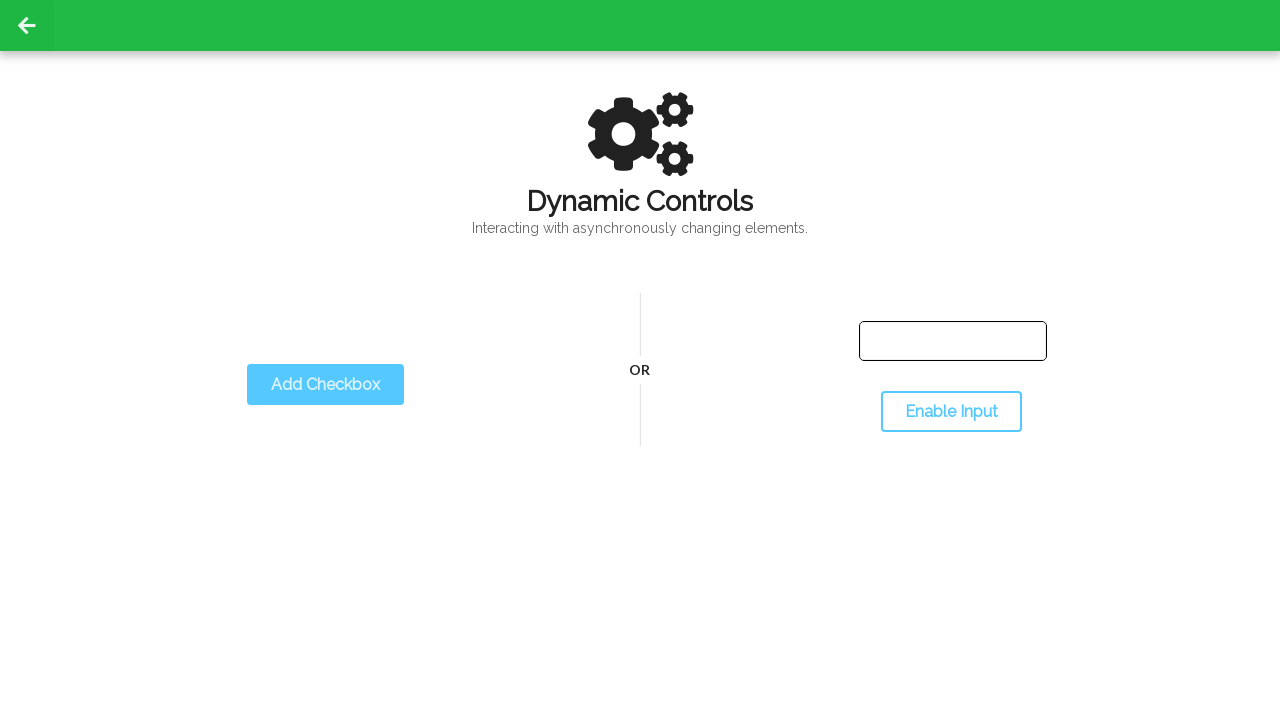

Checkbox disappeared successfully
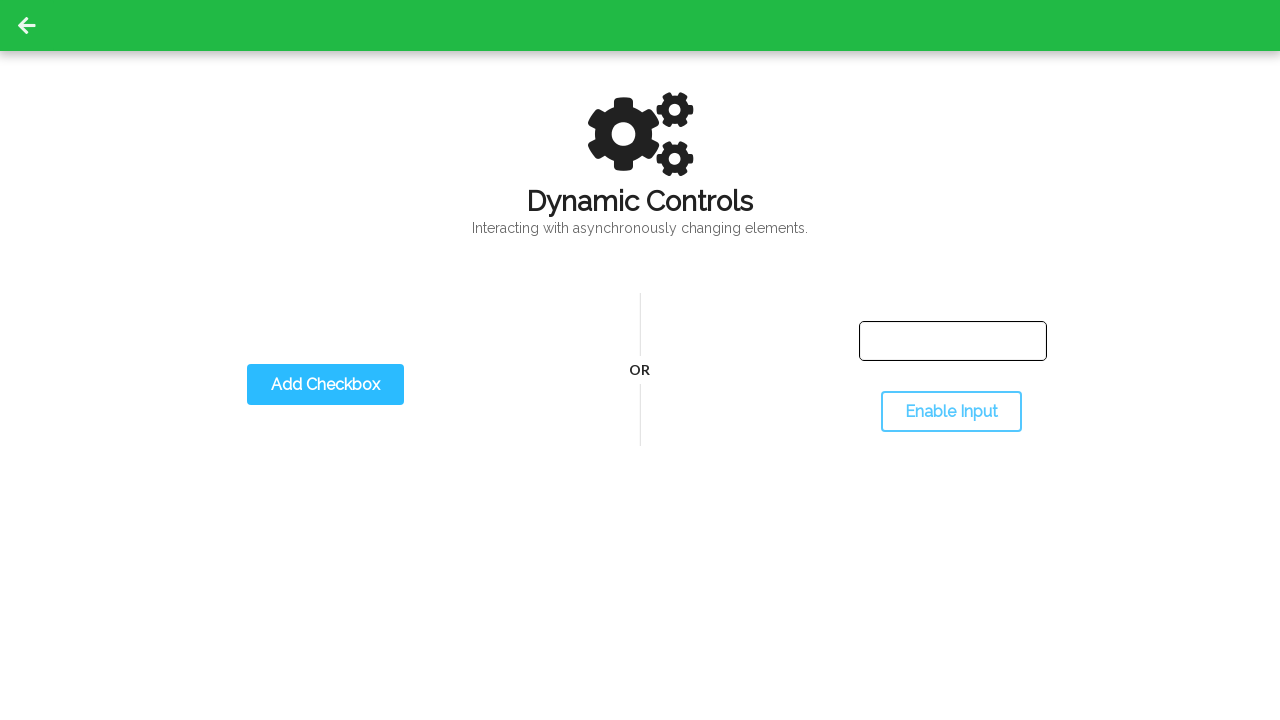

Clicked toggle button to show checkbox again at (325, 385) on #toggleCheckbox
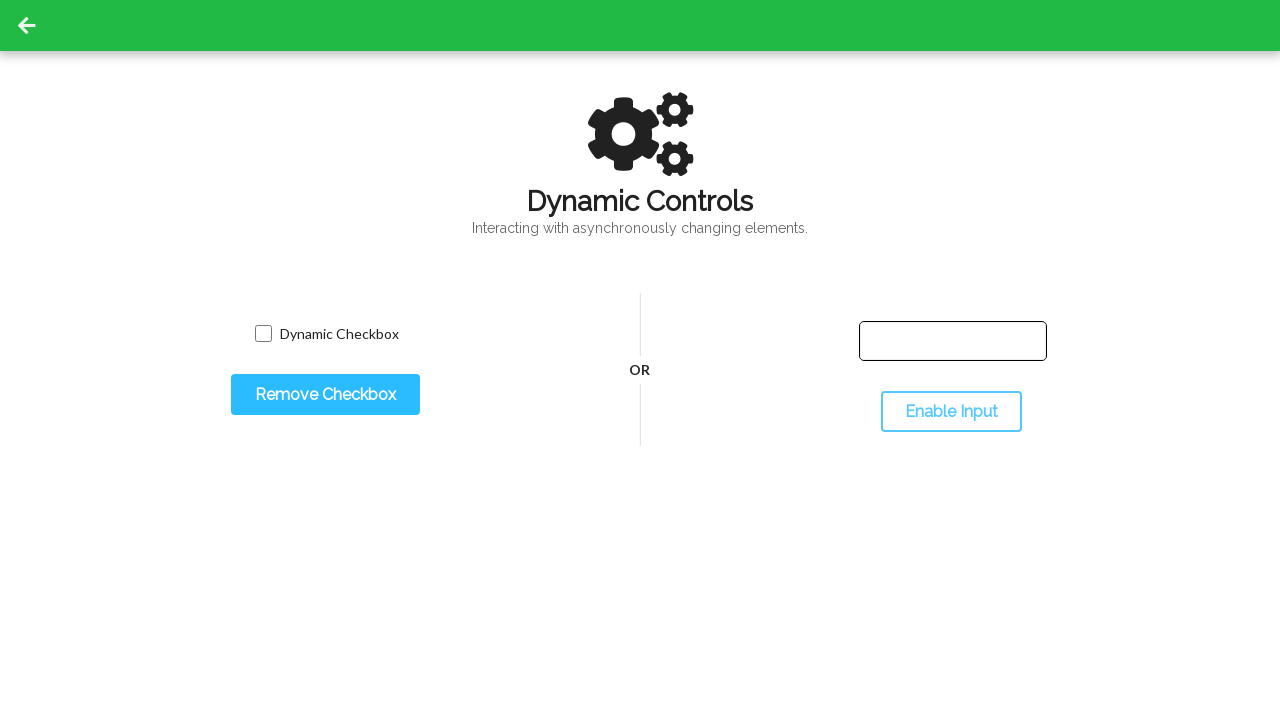

Checkbox reappeared with dynamic ID
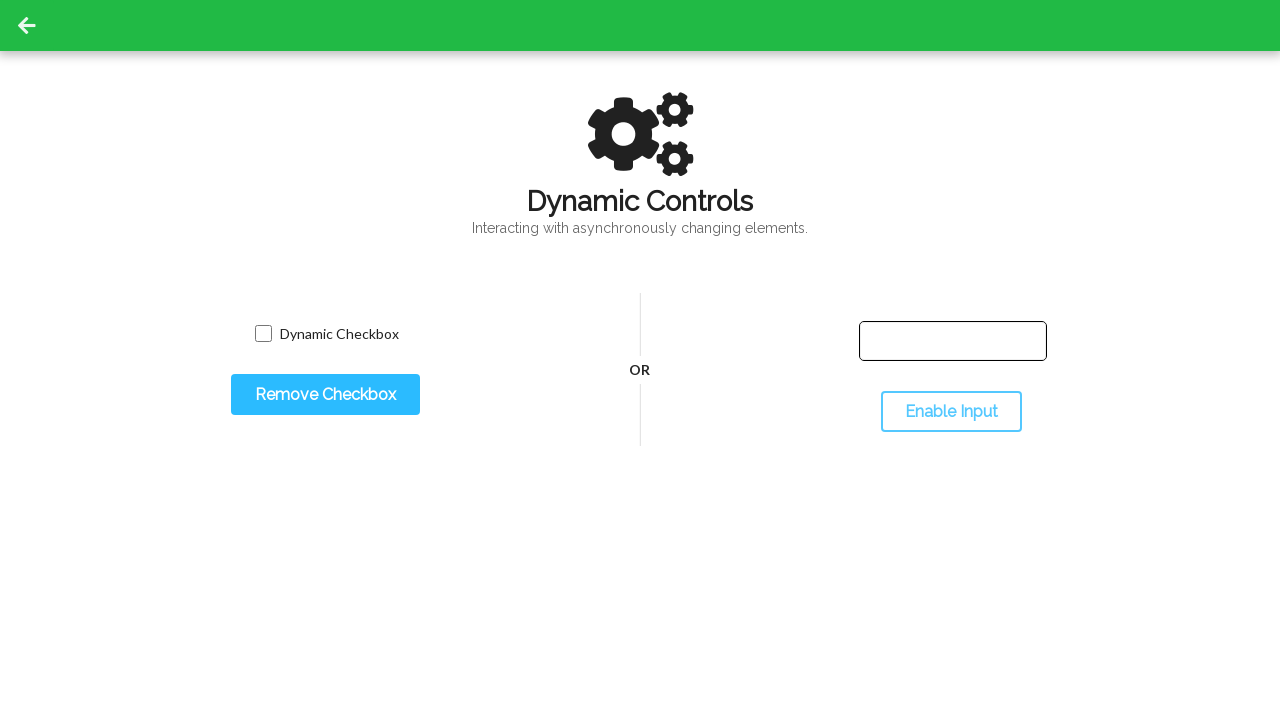

Clicked the checkbox to toggle its state at (263, 334) on input.willDisappear
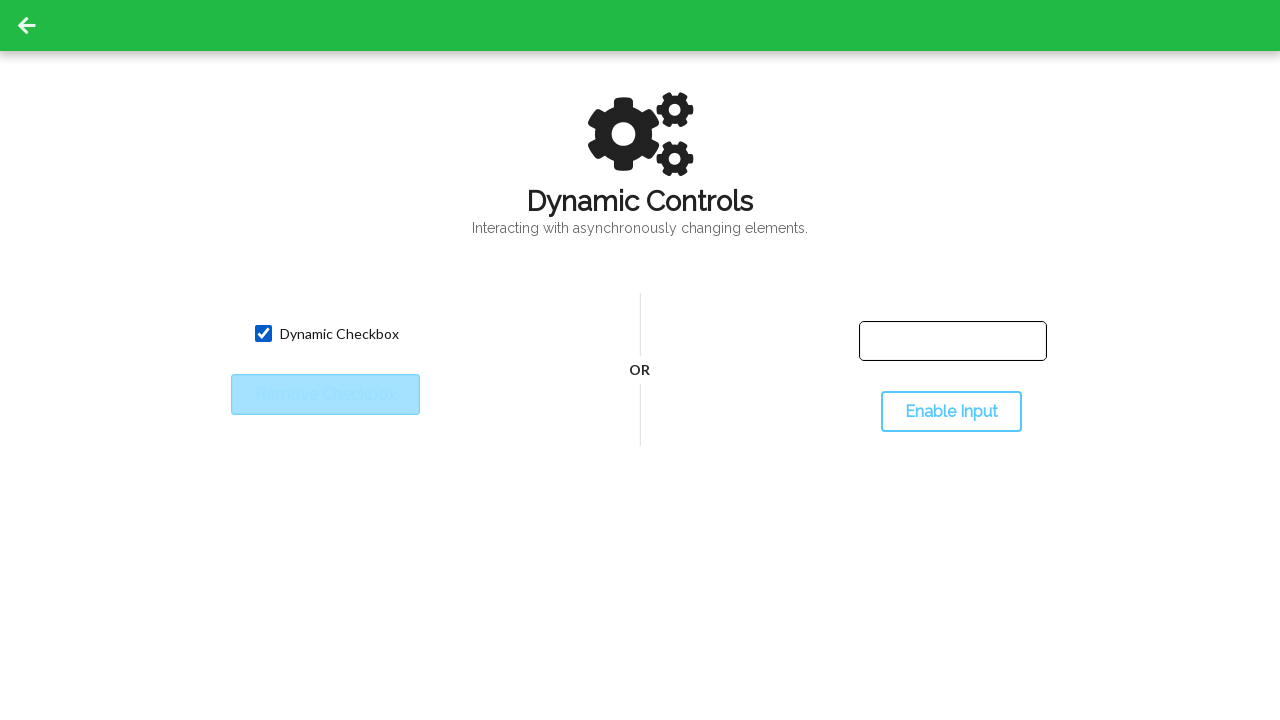

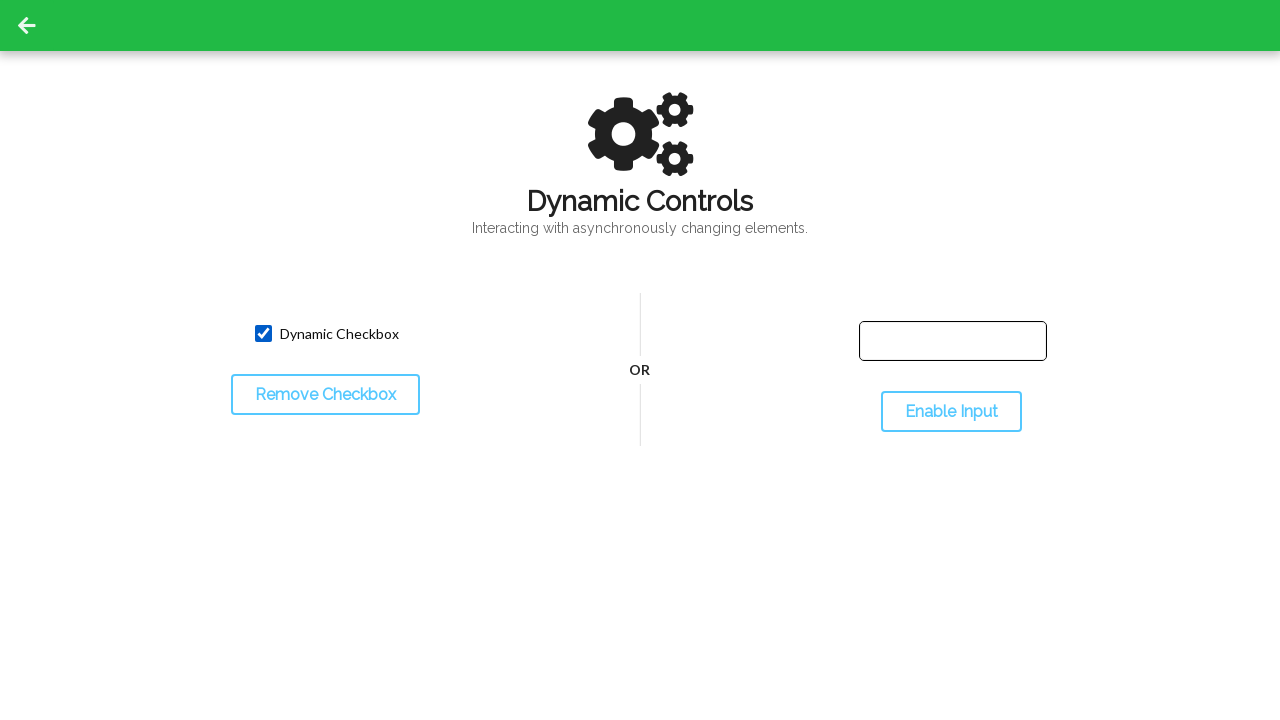